Navigates to the Automation Talks website and verifies the page loads by checking the title

Starting URL: https://automationtalks.com/

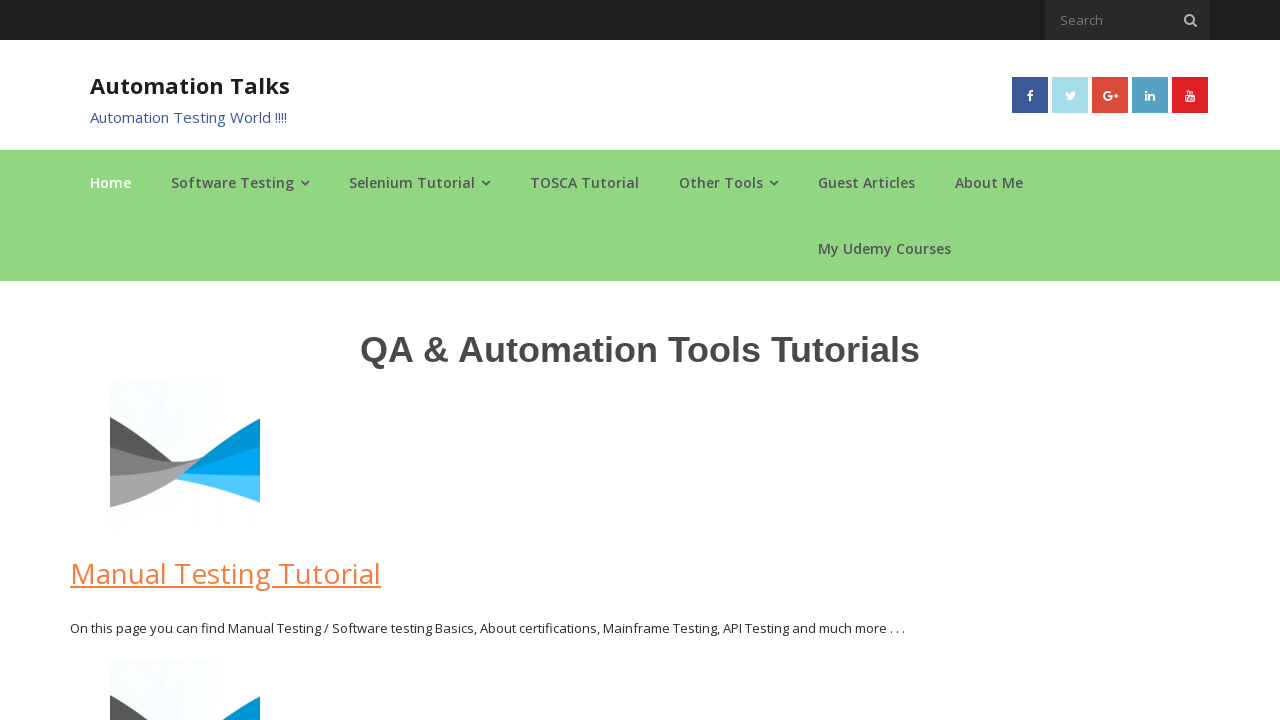

Navigated to https://automationtalks.com/
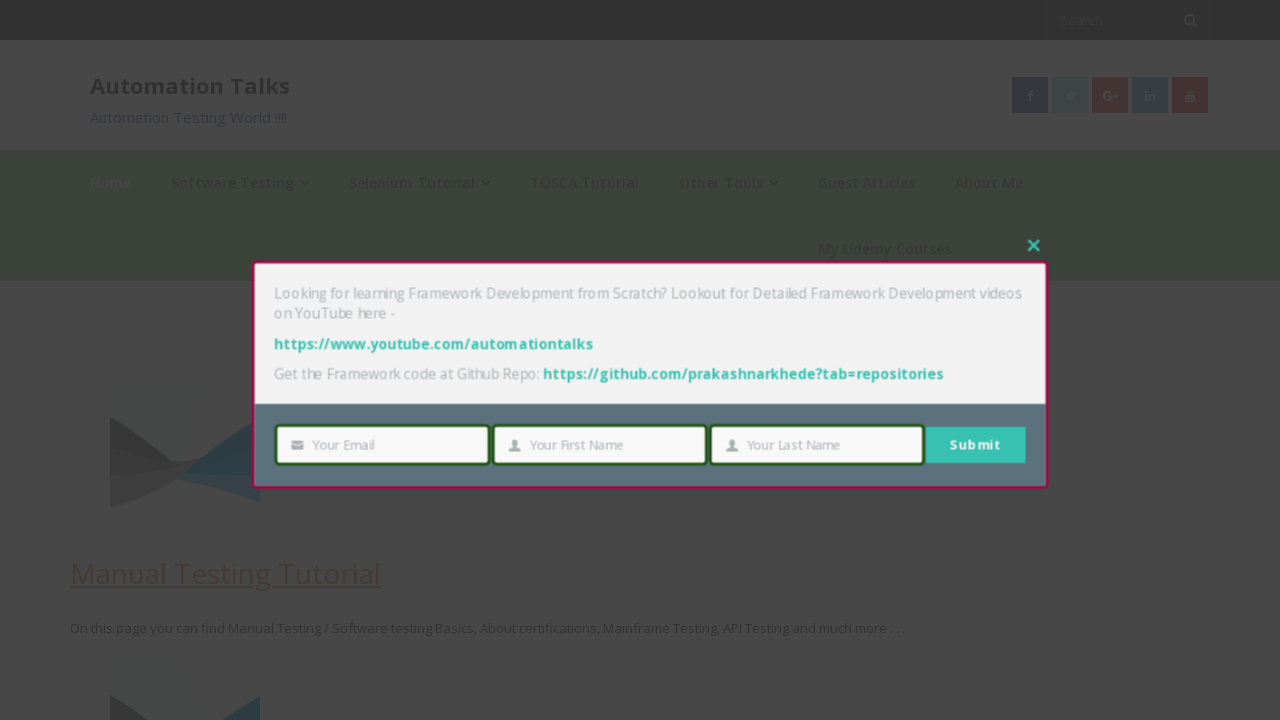

Page loaded with domcontentloaded state
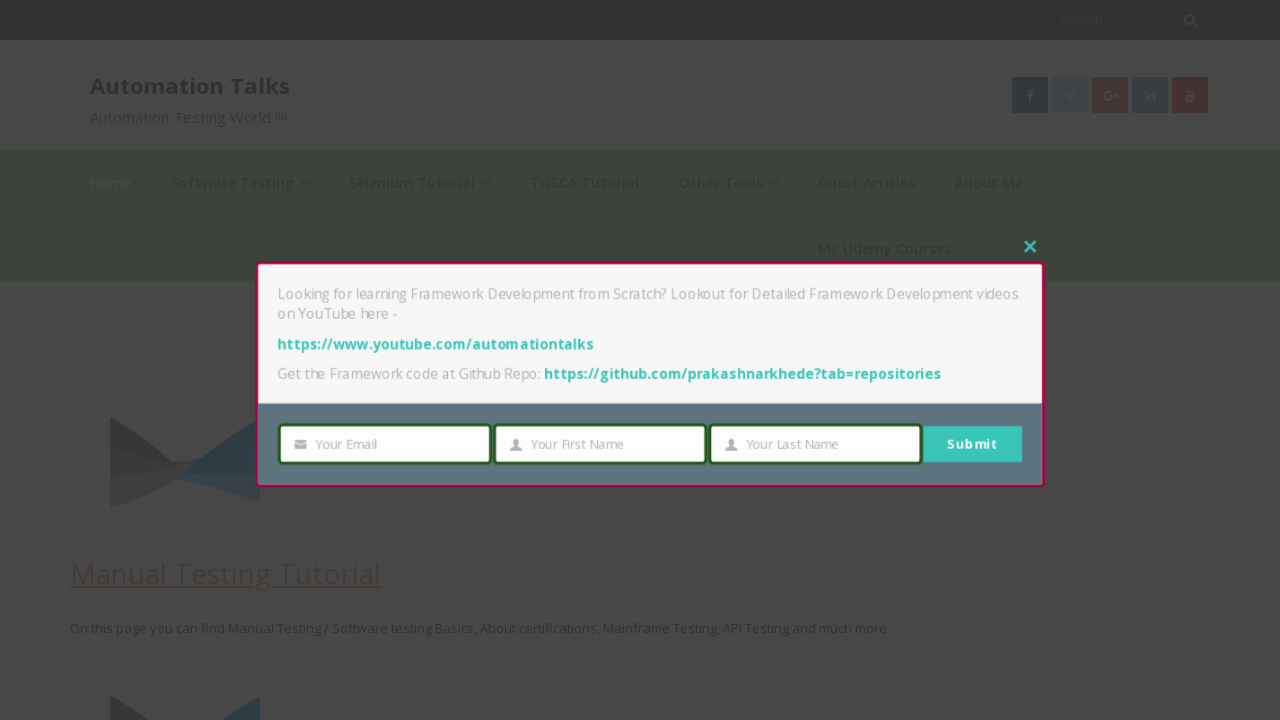

Retrieved page title: AutomationTalks - Learn Automation Testing
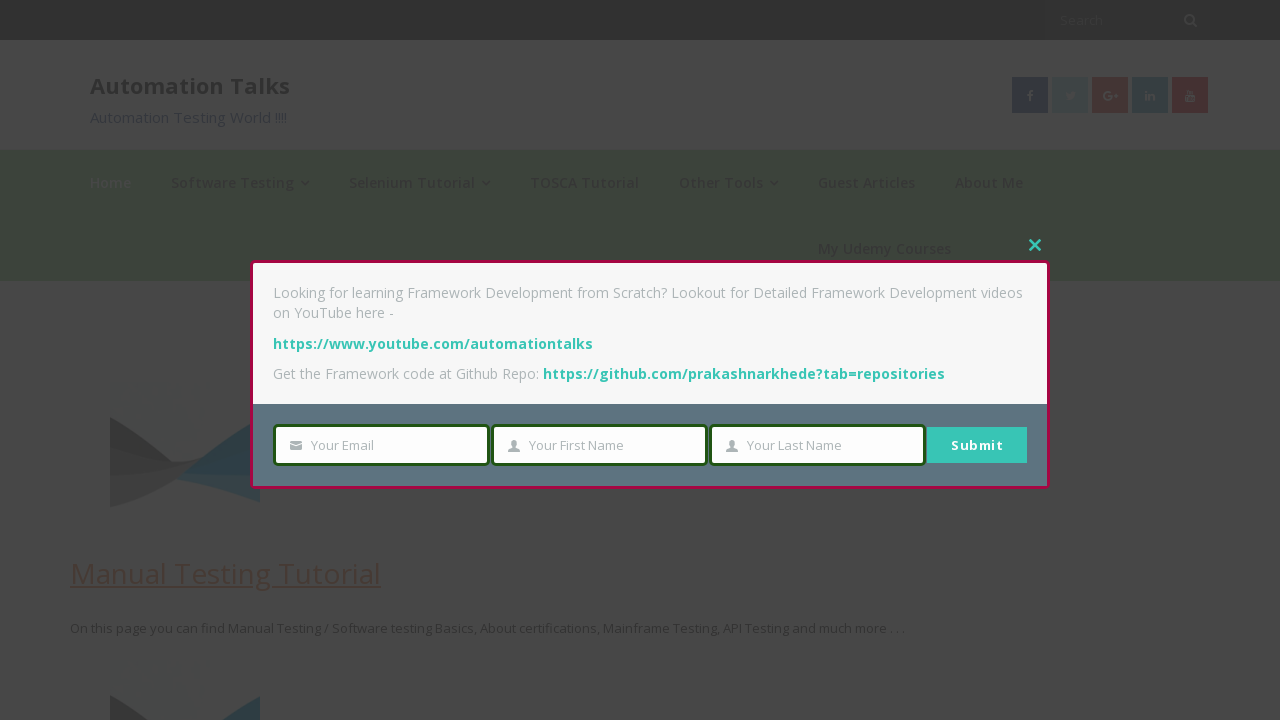

Verified page title is present: AutomationTalks - Learn Automation Testing
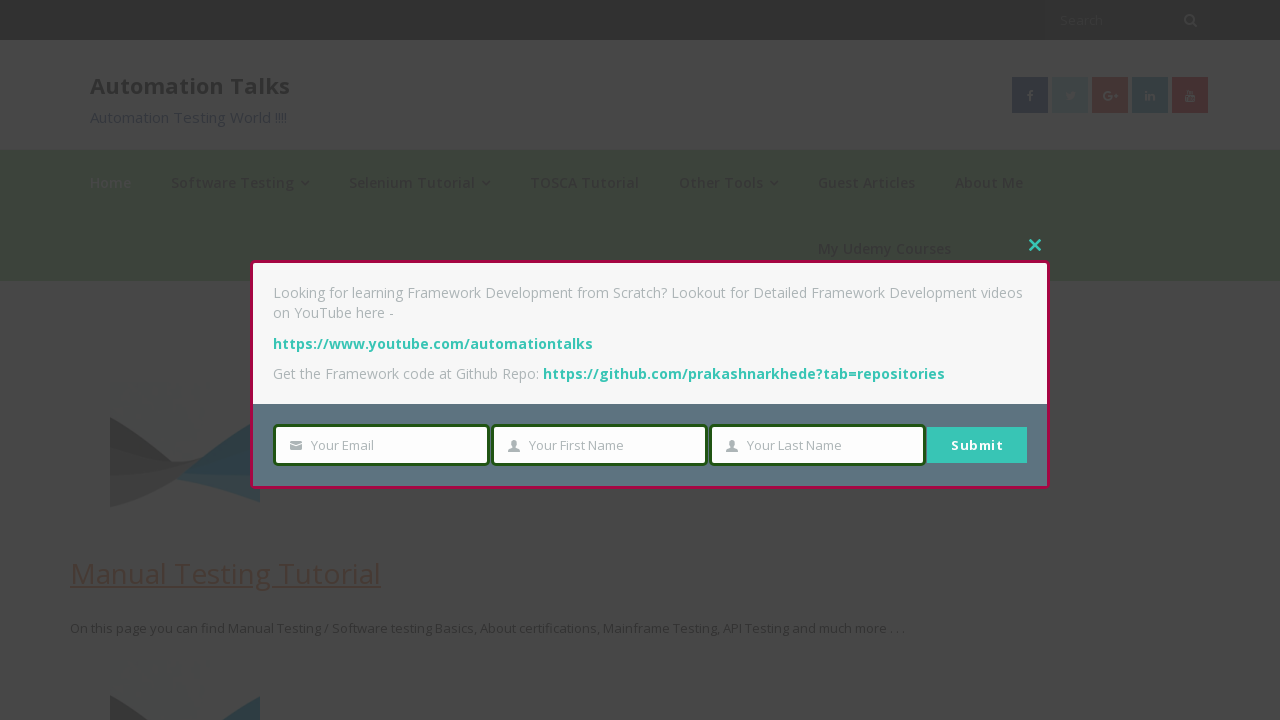

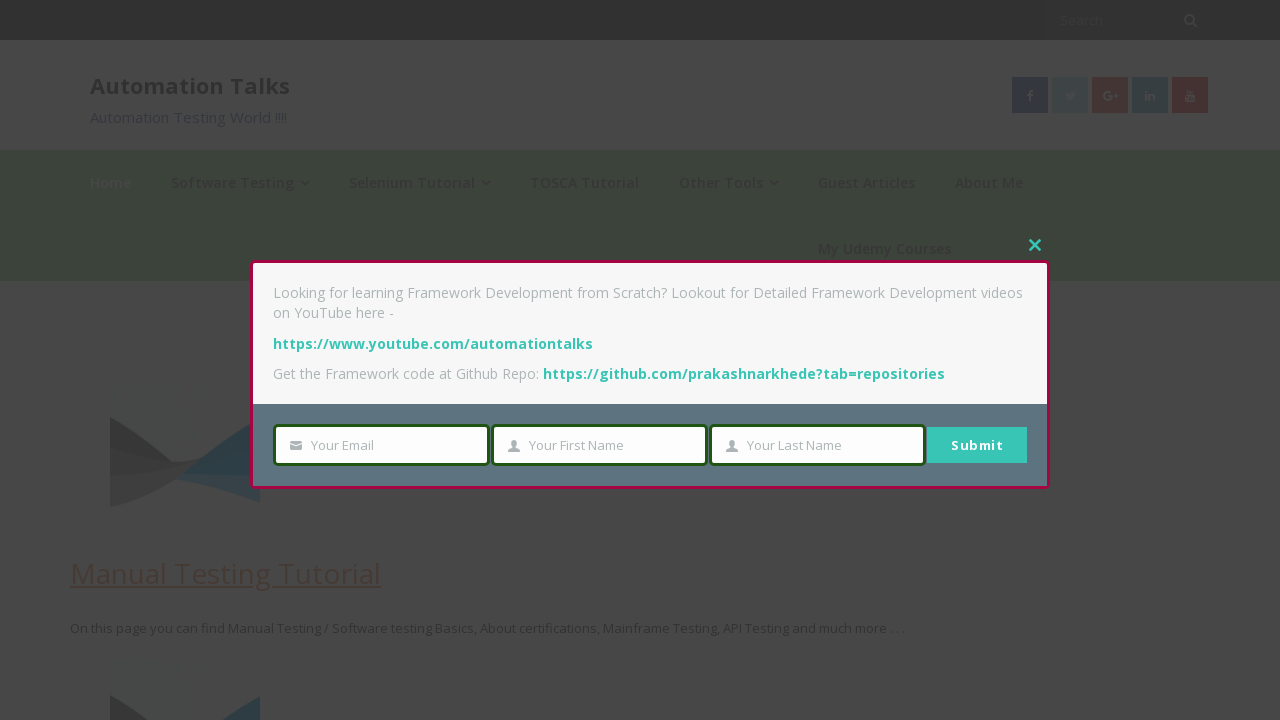